Tests password field validation with 4 characters (boundary test)

Starting URL: https://www.sharelane.com/cgi-bin/register.py?page=1&zip_code=75201

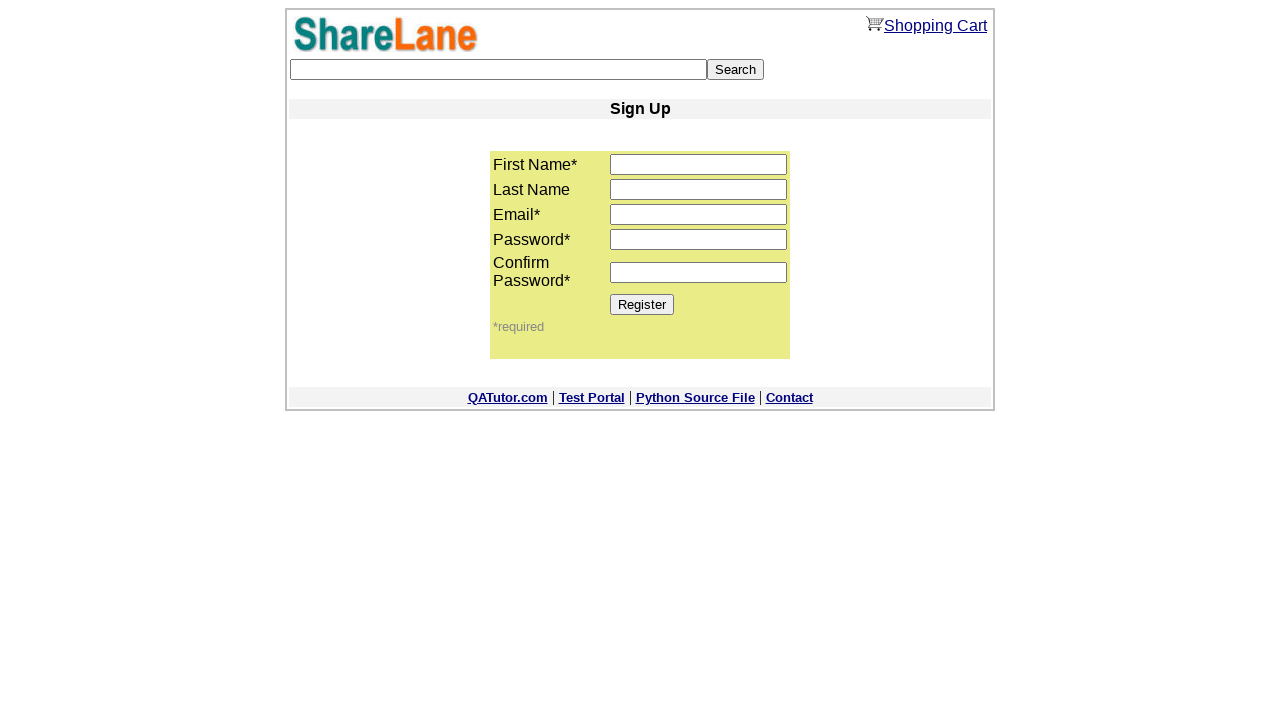

Filled first name field with 'Jane' on input[name='first_name']
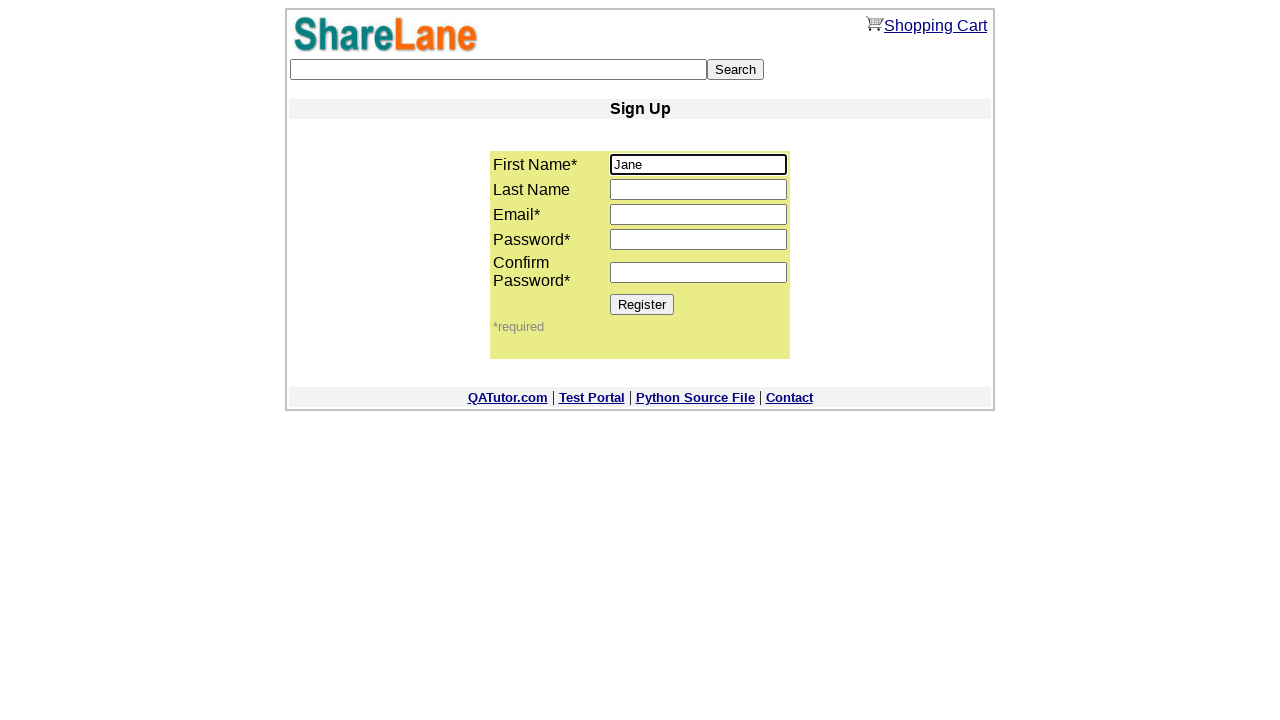

Filled email field with 'jane.stone@gmail.com' on input[name='email']
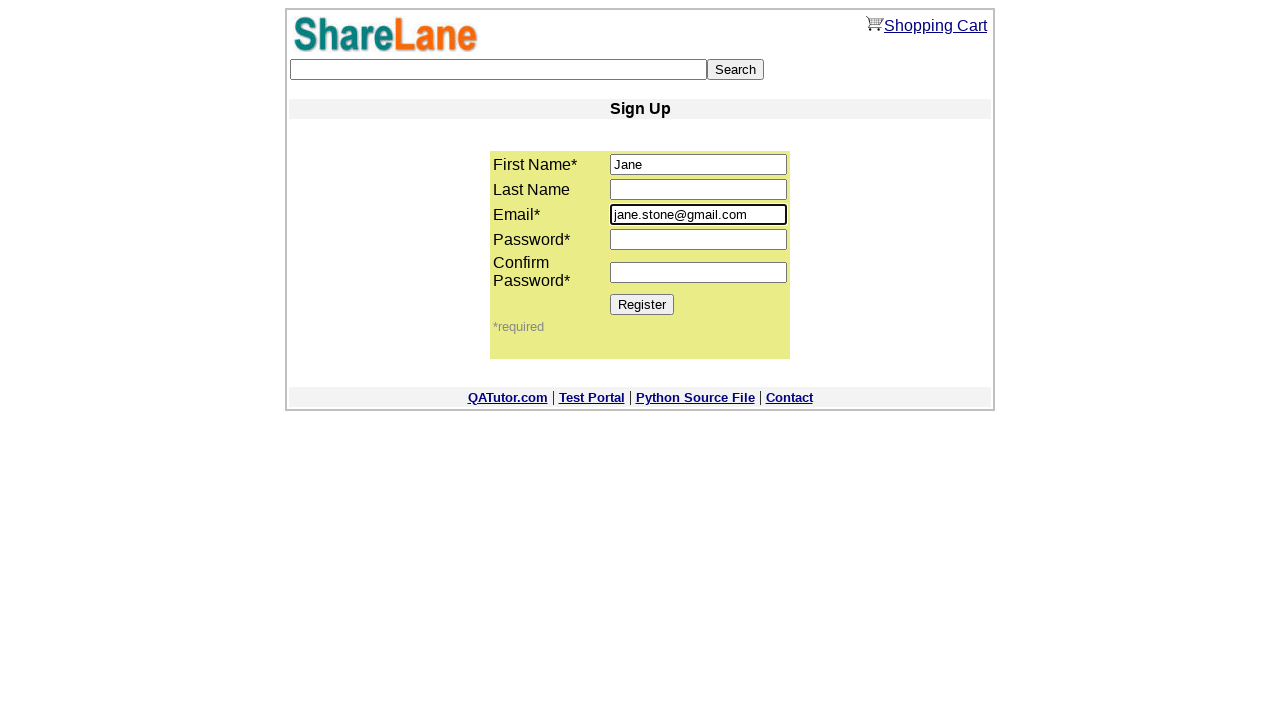

Filled password field with 4 characters '1234' (boundary test) on input[name='password1']
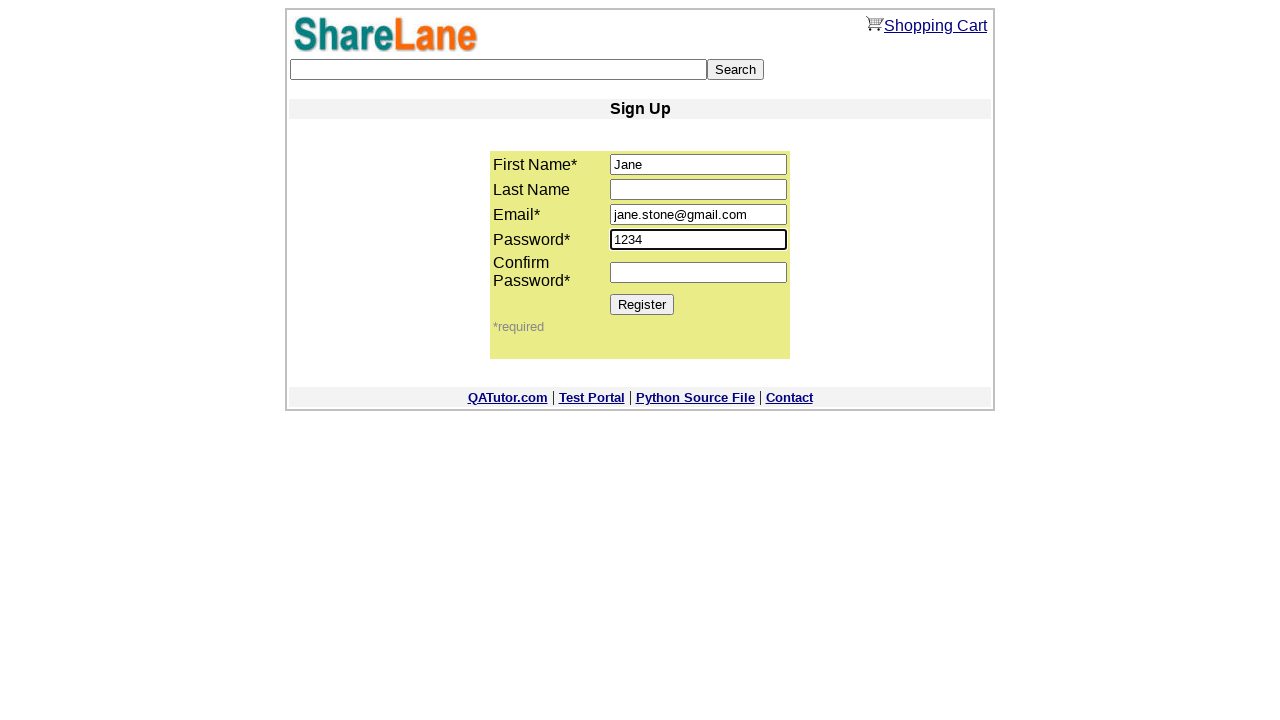

Filled password confirmation field with '1234' on input[name='password2']
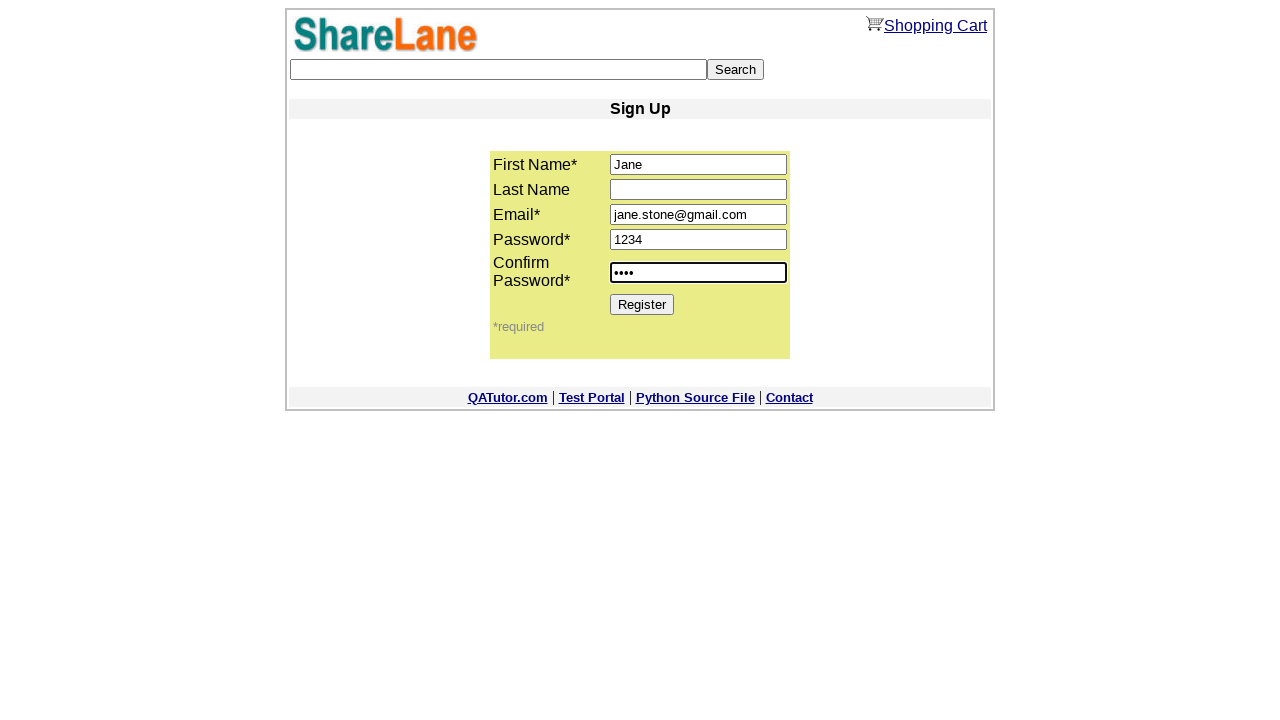

Clicked Register button to submit form with 4-character password at (642, 304) on xpath=//*[@value='Register']
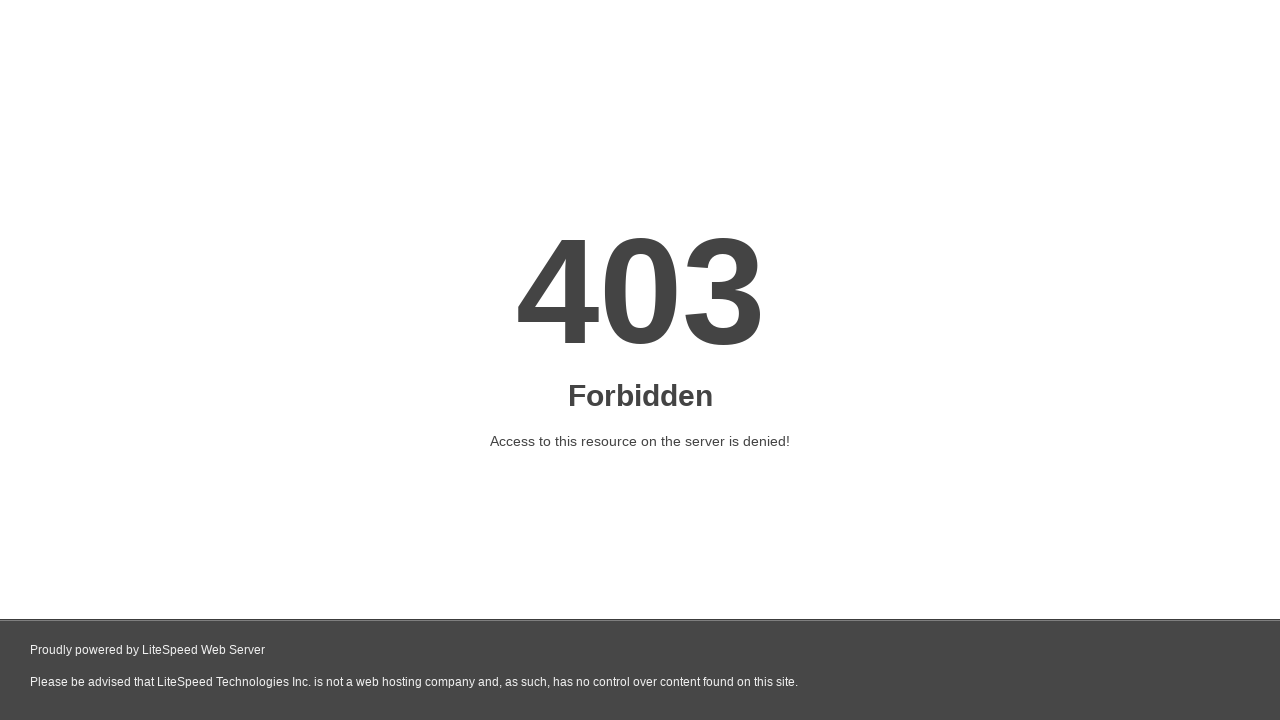

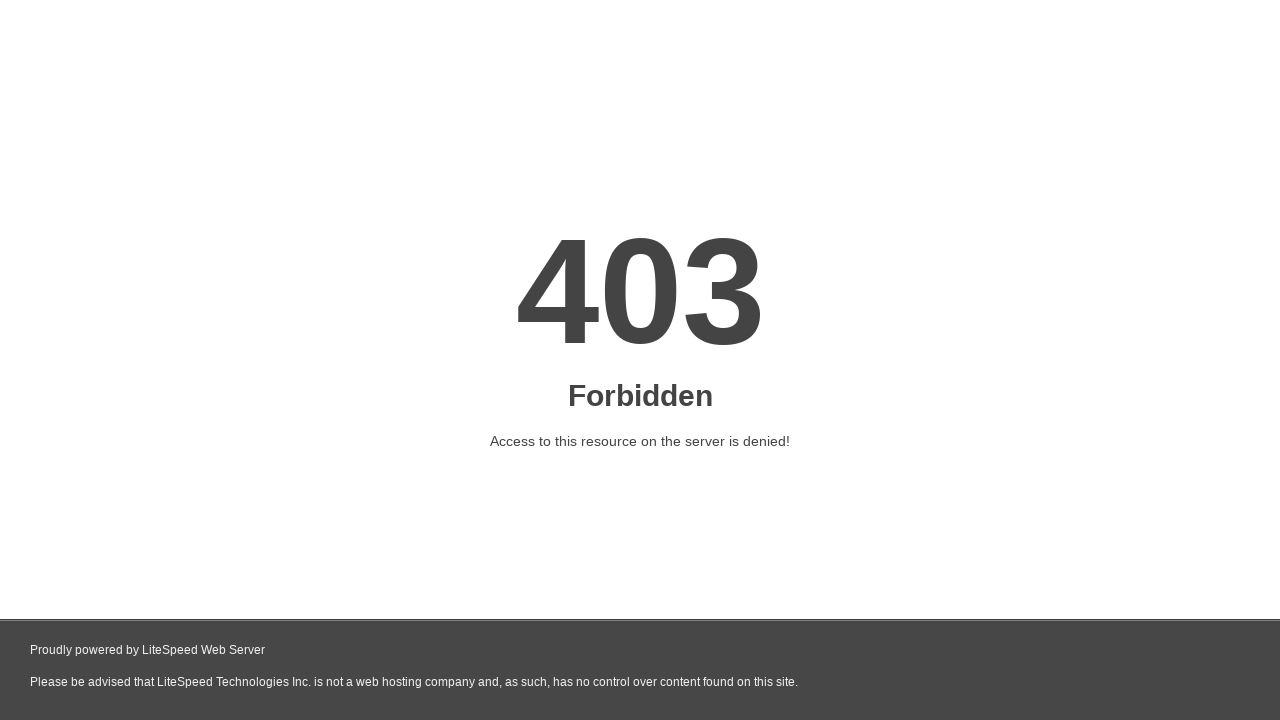